Tests registration form validation when confirmation password doesn't match the original password

Starting URL: https://alada.vn/tai-khoan/dang-ky.html

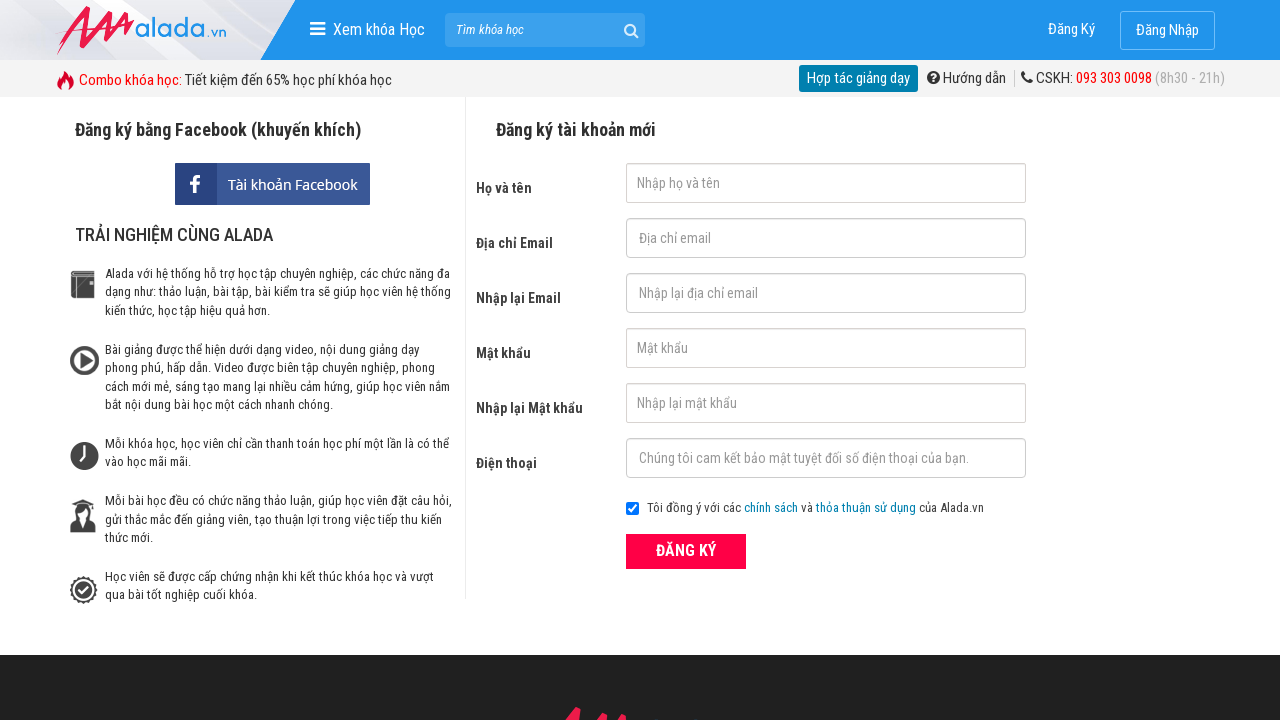

Filled first name field with 'Sarah Wilson' on #txtFirstname
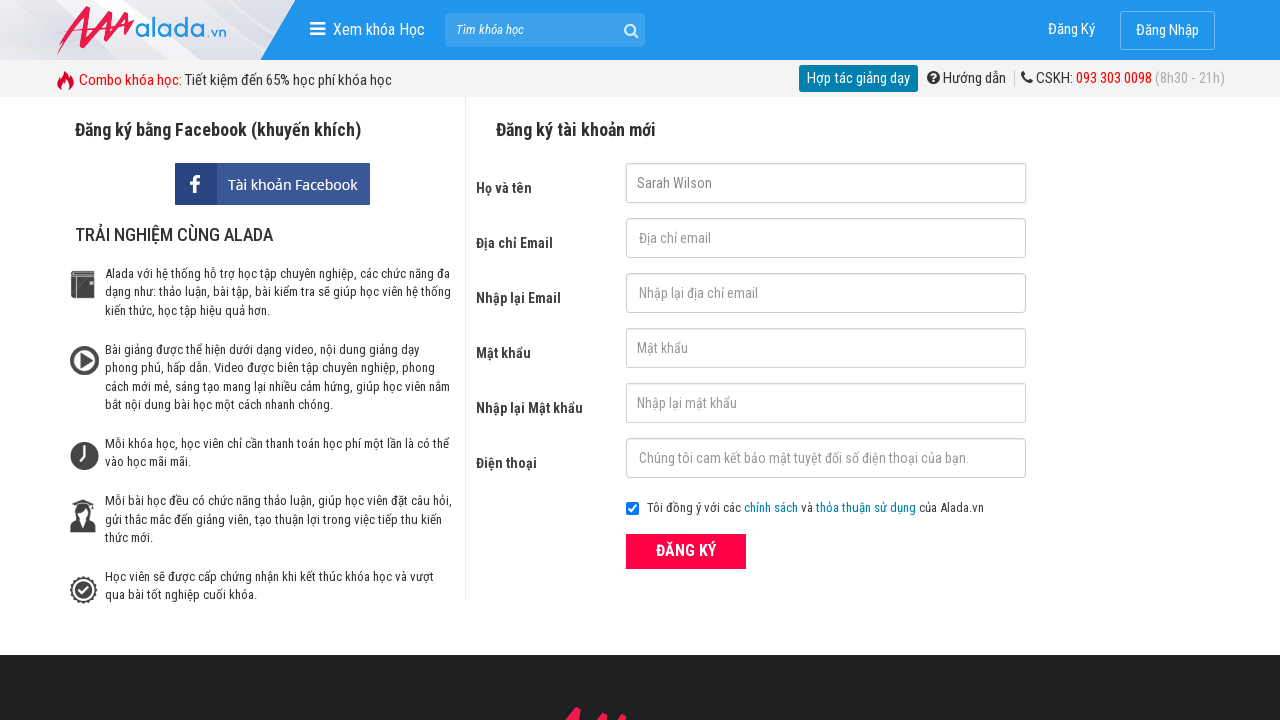

Filled email field with 'sarah.test@gmail.com' on #txtEmail
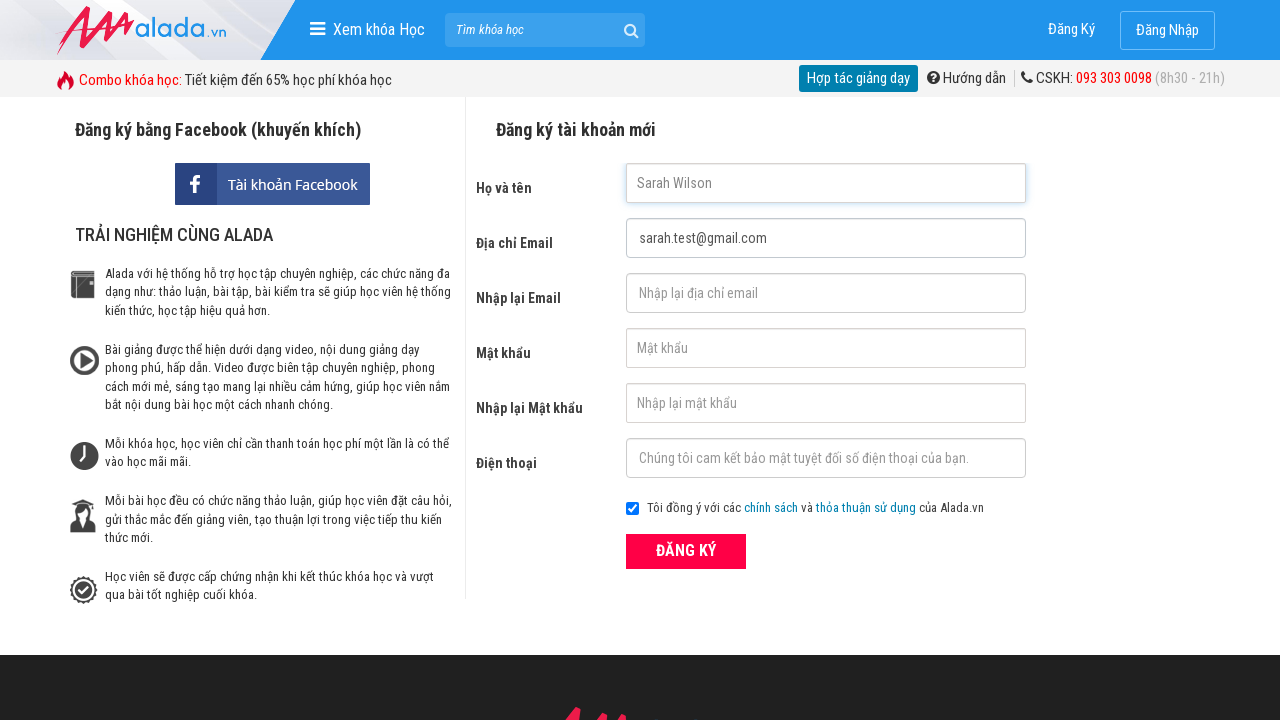

Filled confirm email field with 'sarah.test@gmail.com' on #txtCEmail
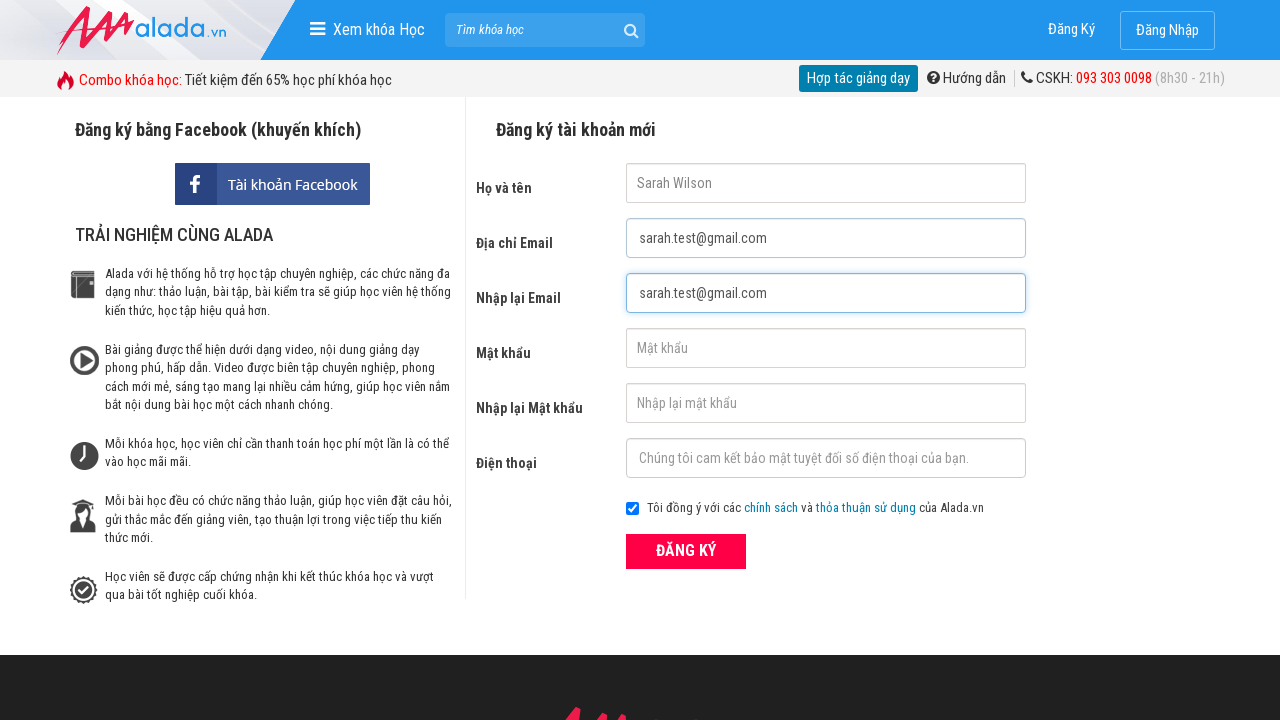

Filled password field with '123456' on #txtPassword
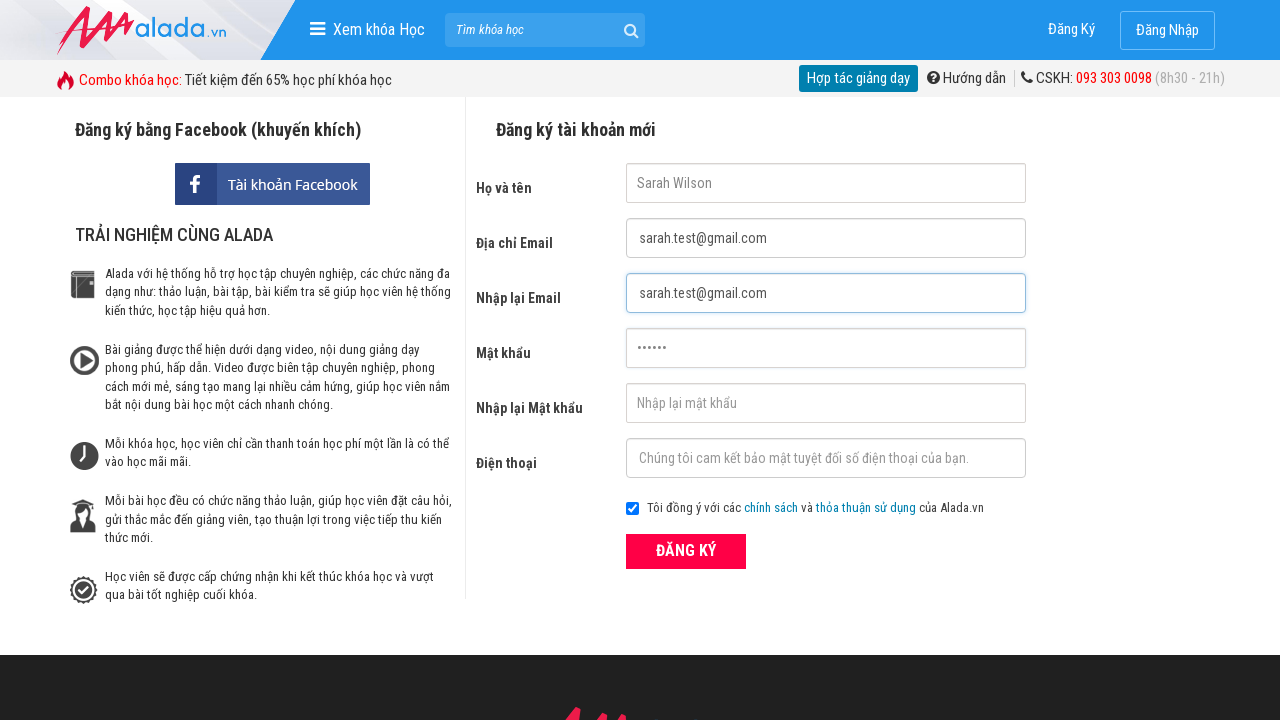

Filled confirm password field with '654321' (intentionally mismatched) on #txtCPassword
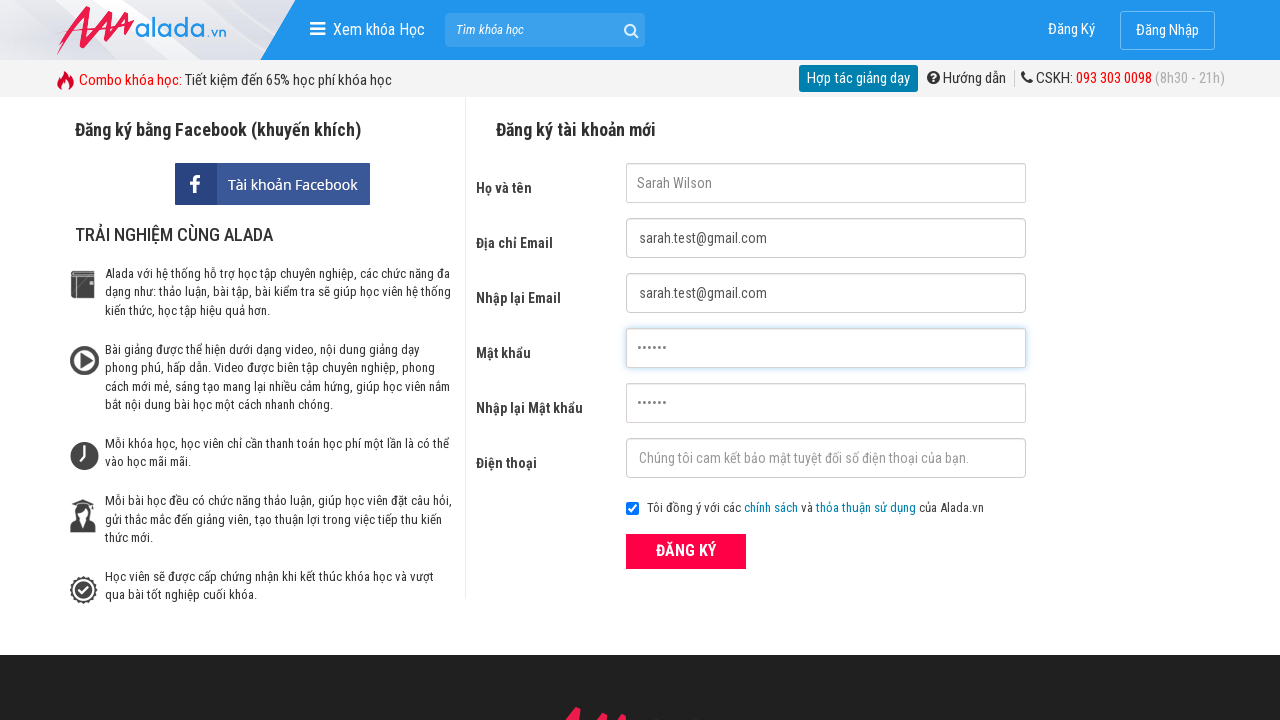

Filled phone field with '0900000000' on #txtPhone
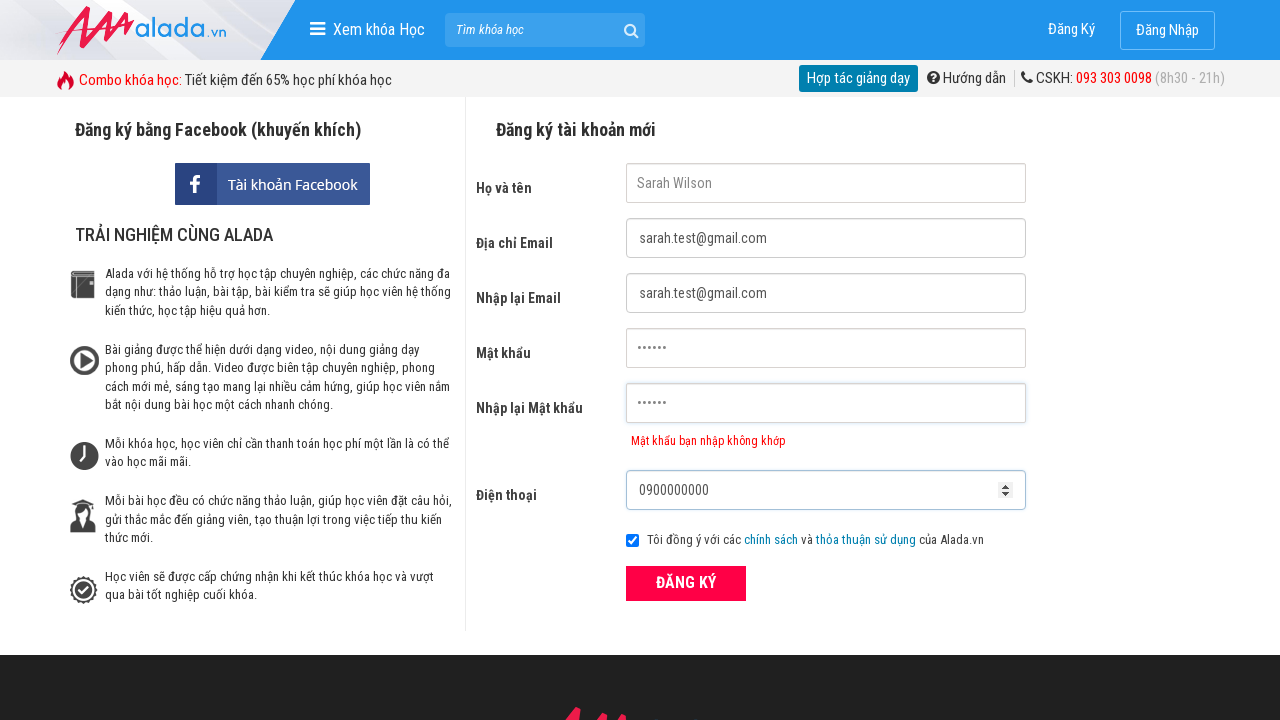

Clicked submit button to register at (686, 583) on xpath=//button[@type='submit']
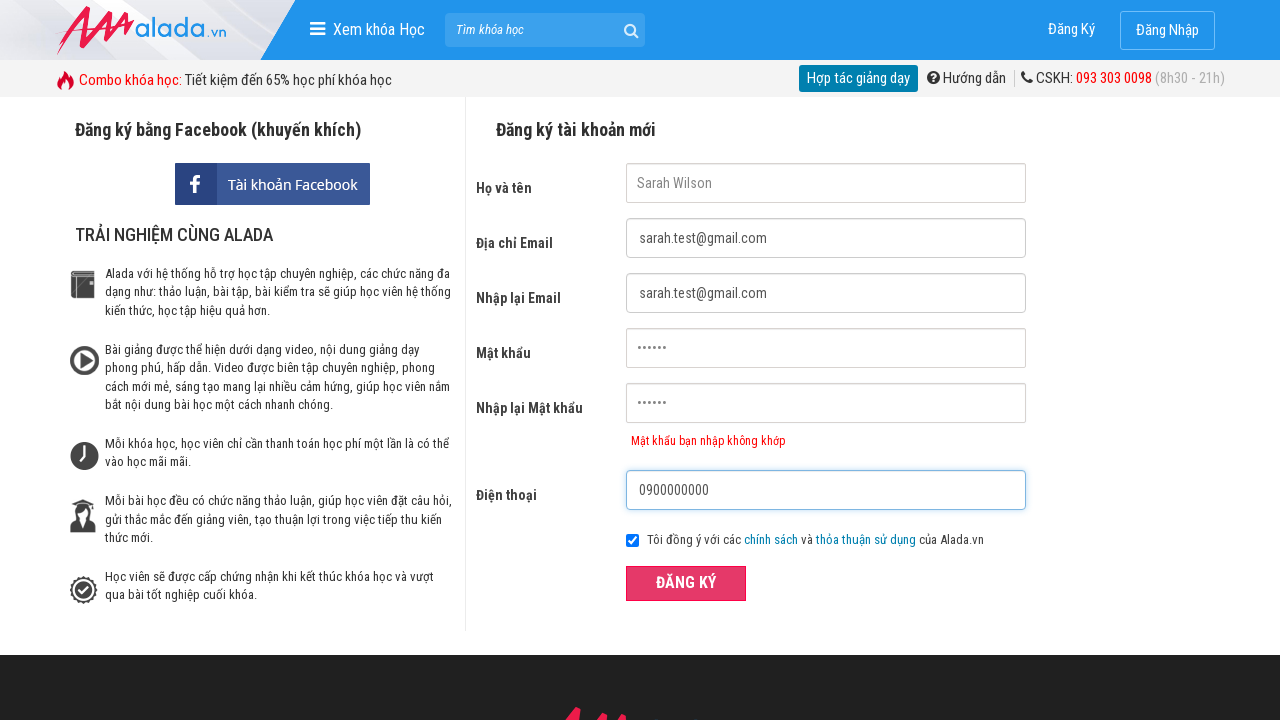

Password mismatch error message appeared for confirm password field
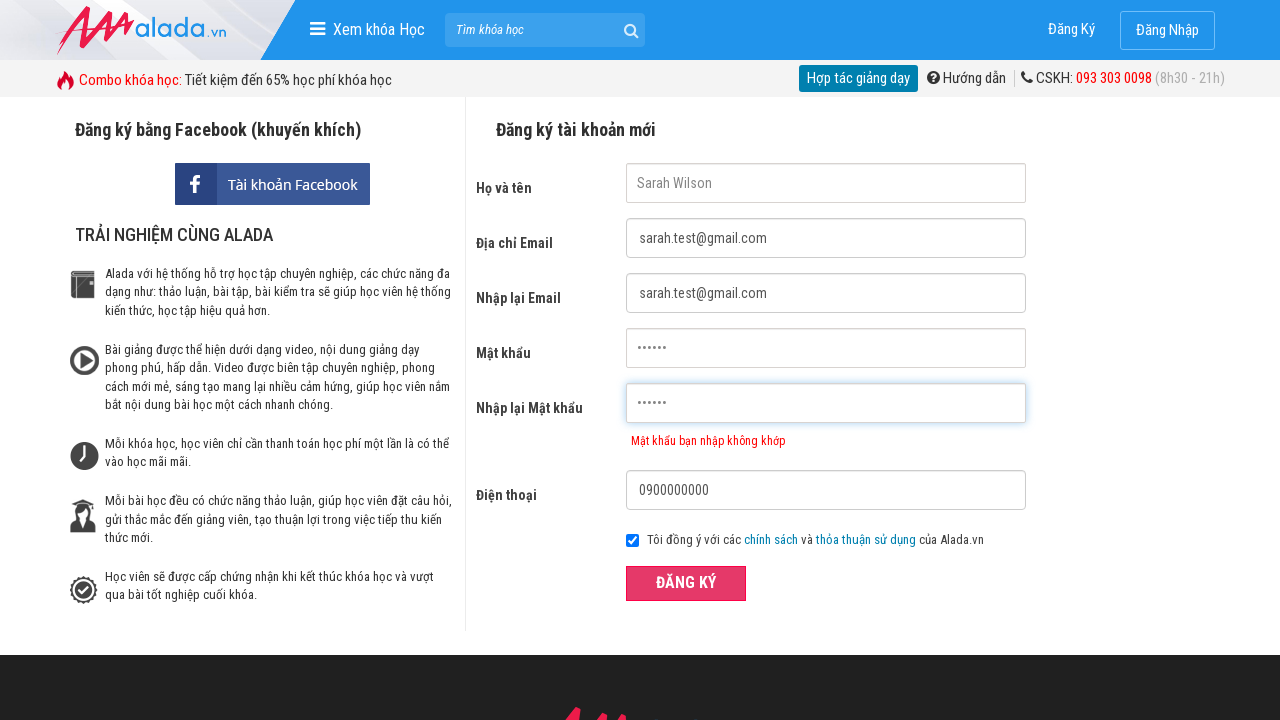

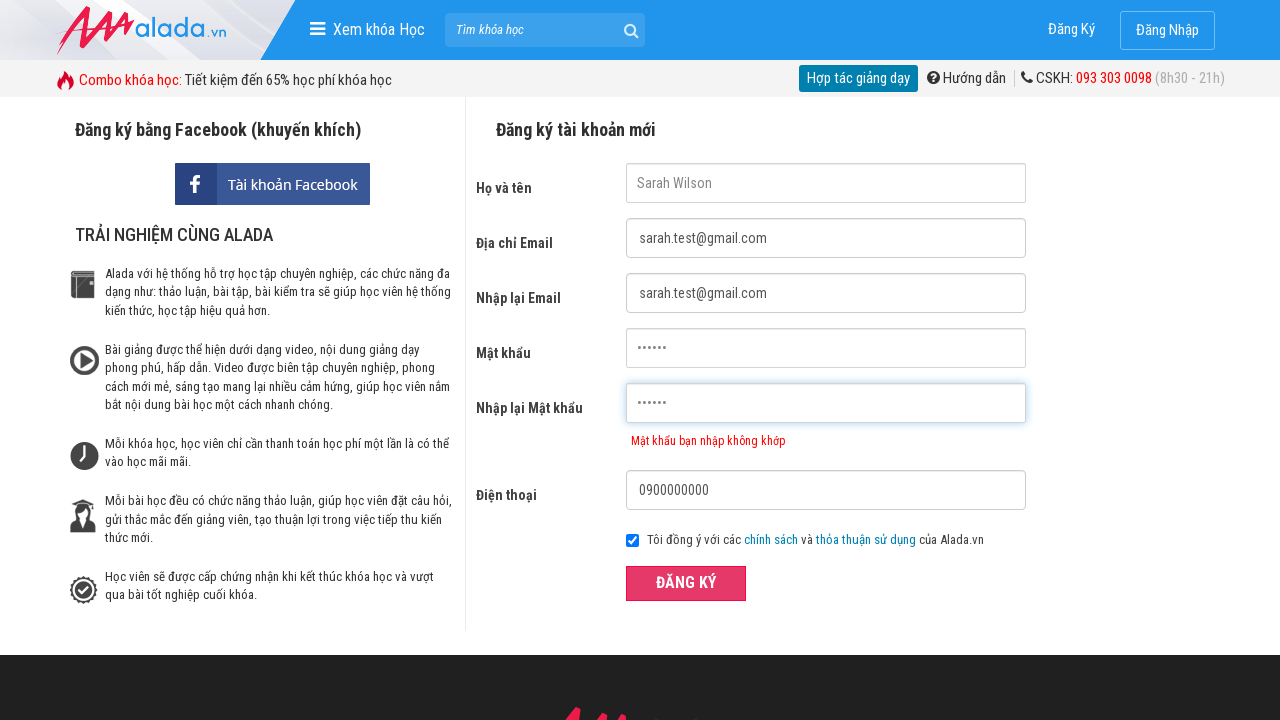